Tests JavaScript alert/prompt handling by clicking a button that triggers an alert, entering text into the prompt, and accepting it

Starting URL: https://echoecho.com/javascript4.htm

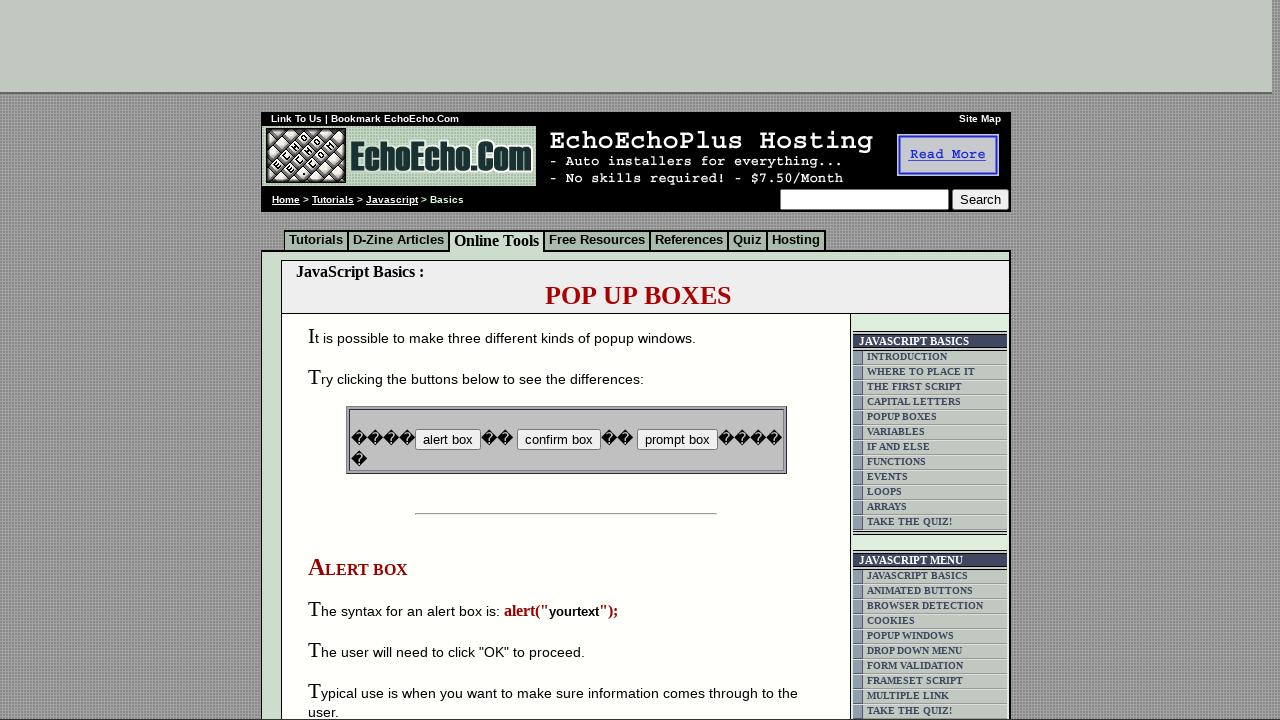

Navigated to JavaScript alert/prompt test page
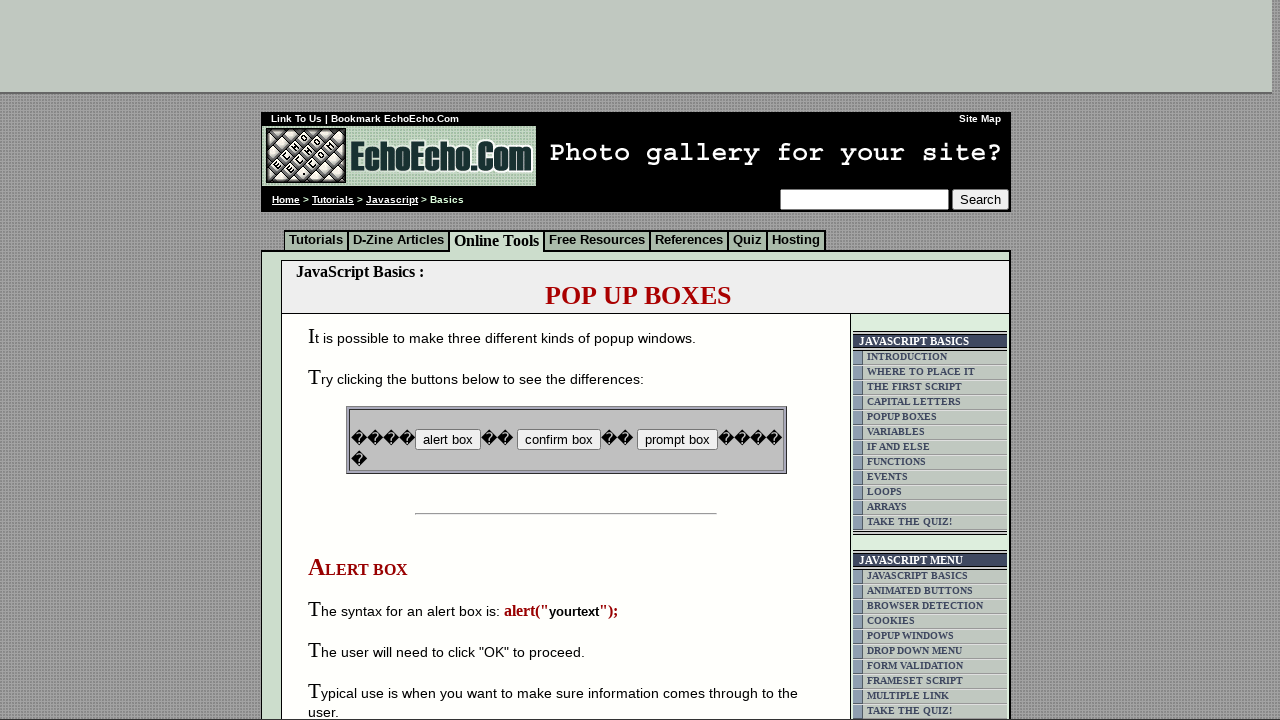

Clicked button to trigger alert at (448, 440) on input[name='B1']
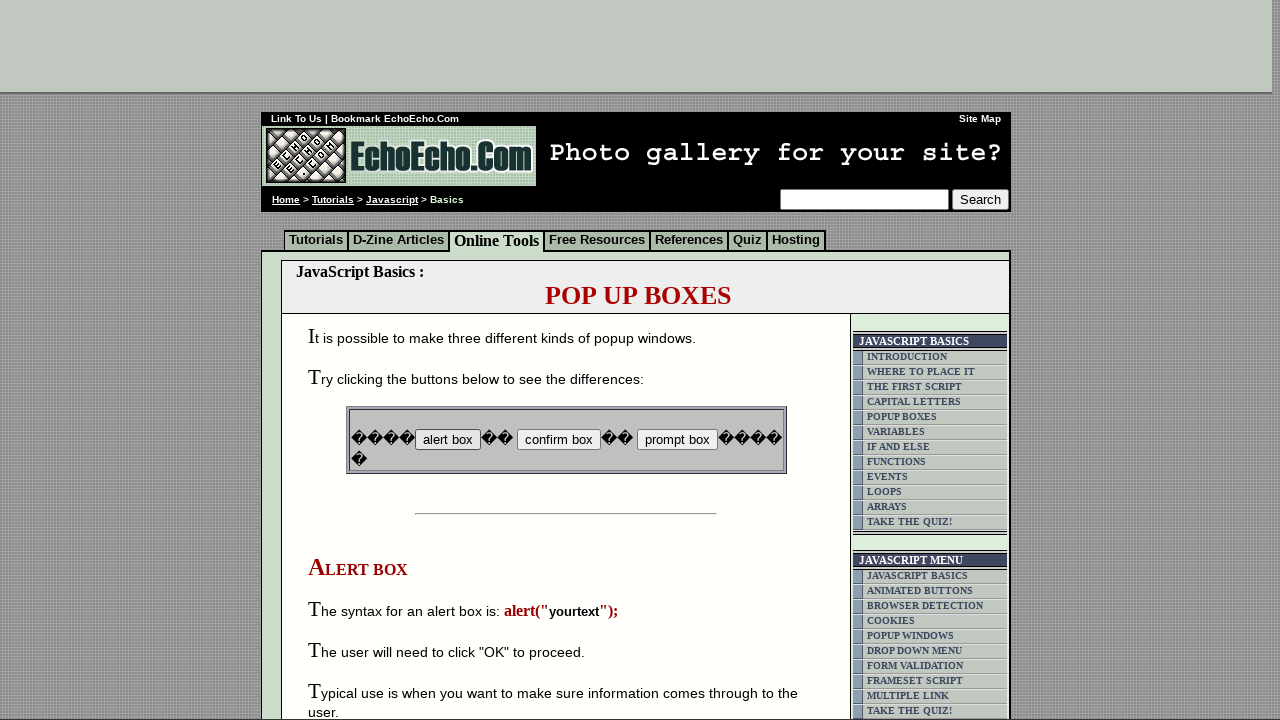

Set up dialog handler to accept with text 'gm'
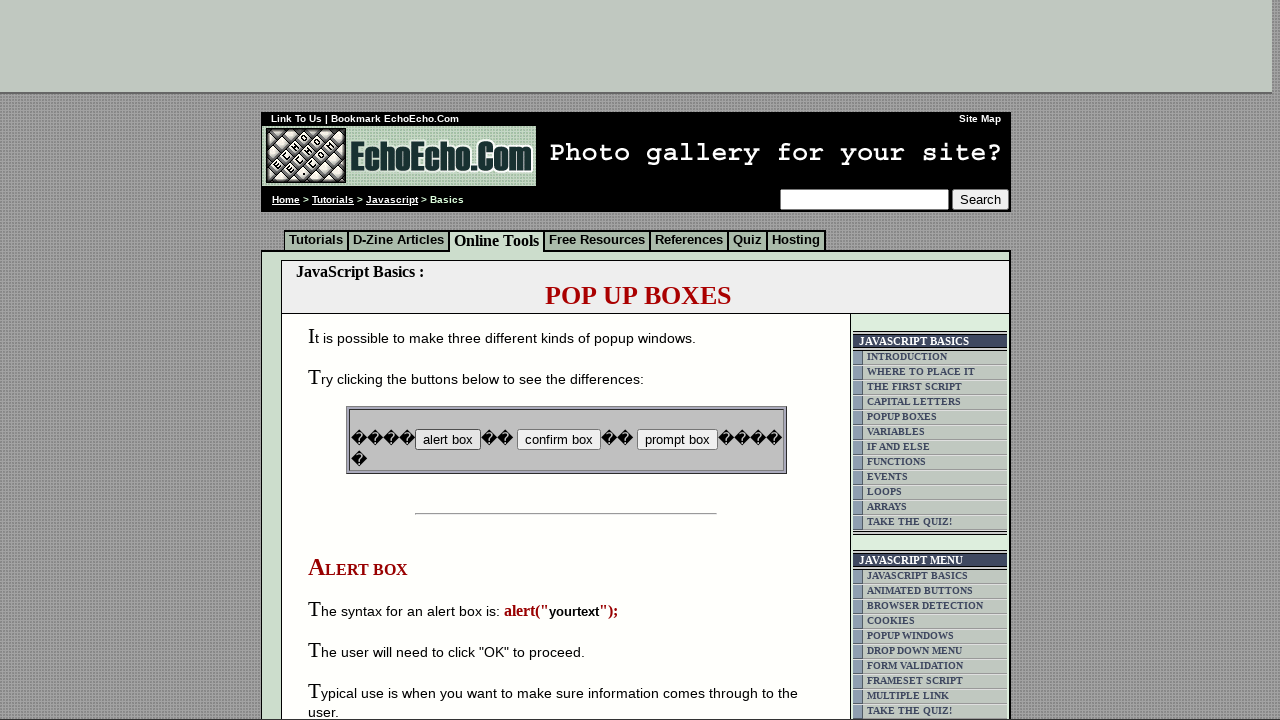

Clicked button again to trigger dialog with handler active at (448, 440) on input[name='B1']
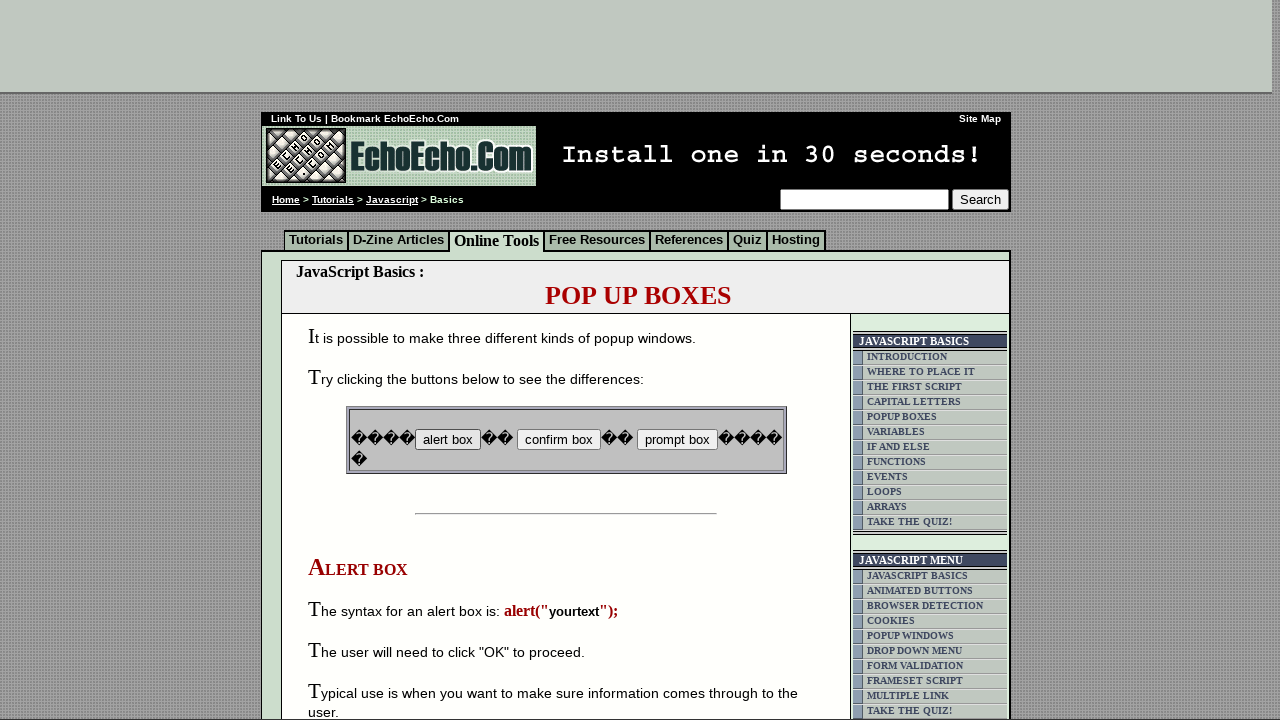

Waited 2 seconds for dialog processing to complete
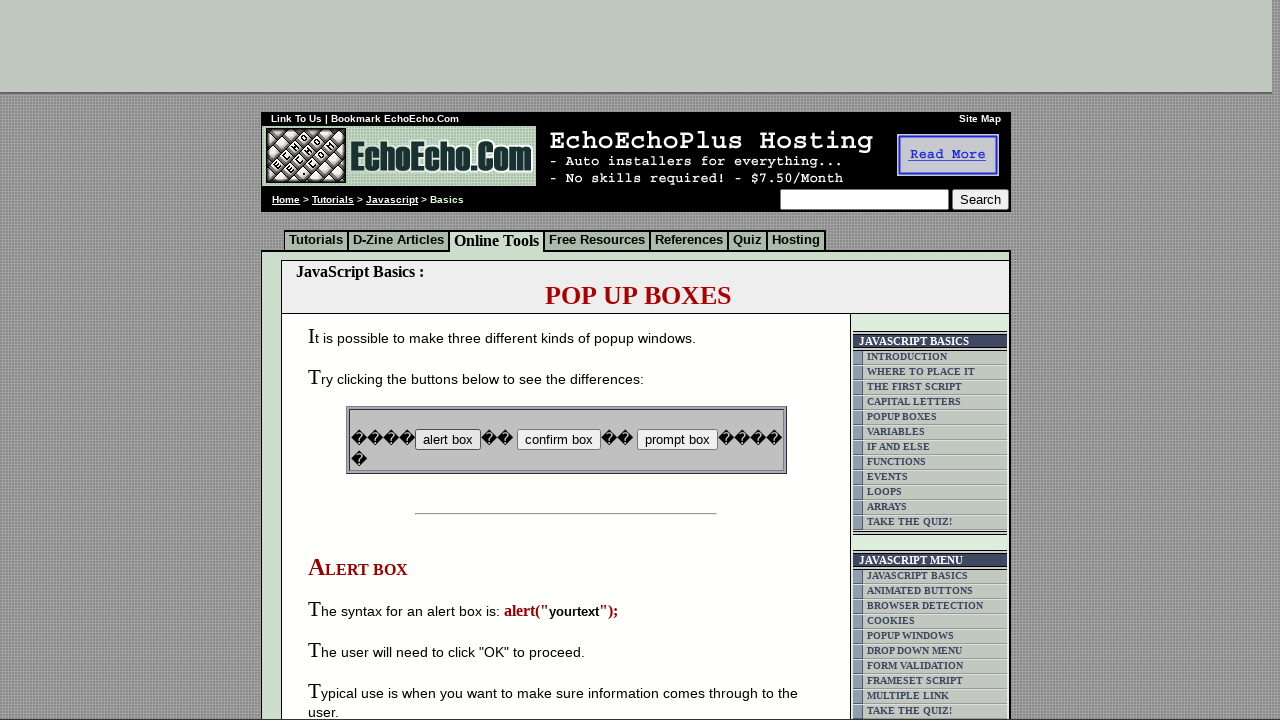

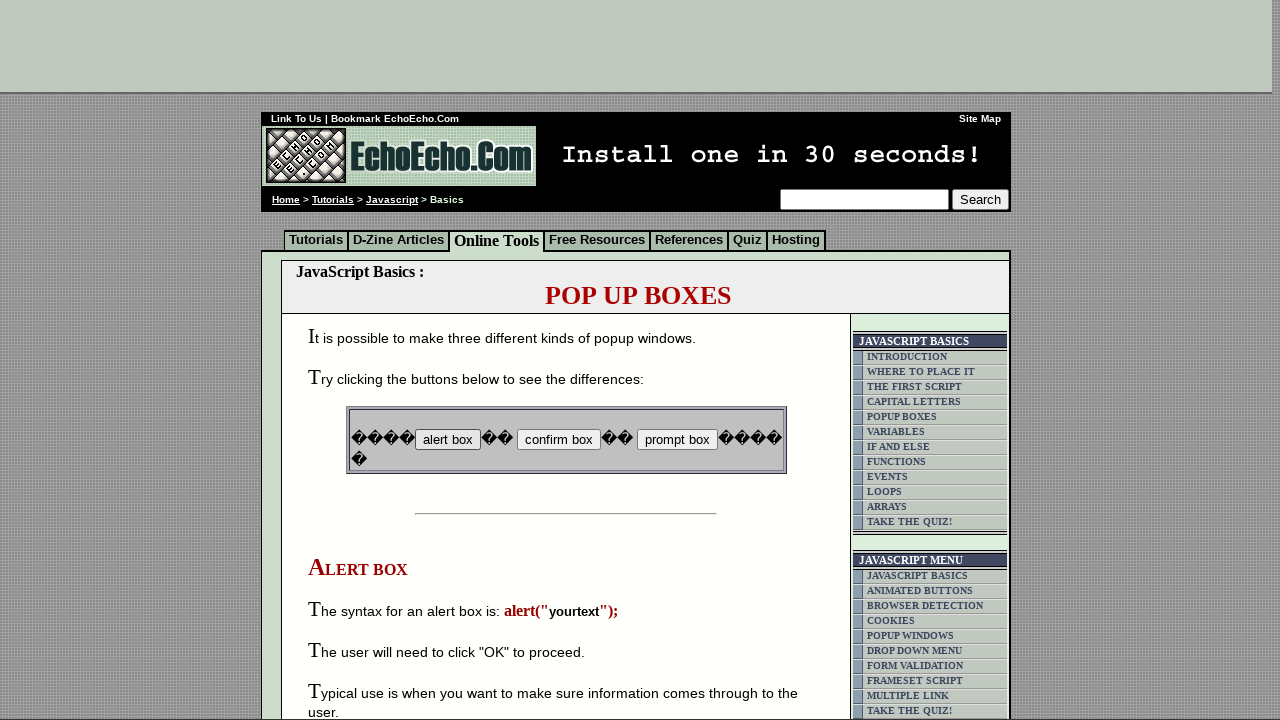